Tests multi-select dropdown functionality by selecting options using different methods (by index, by value, and by visible text)

Starting URL: https://rakeshb13.github.io/SeleniumHTMLPages/Notification%20and%20DropDowns.html

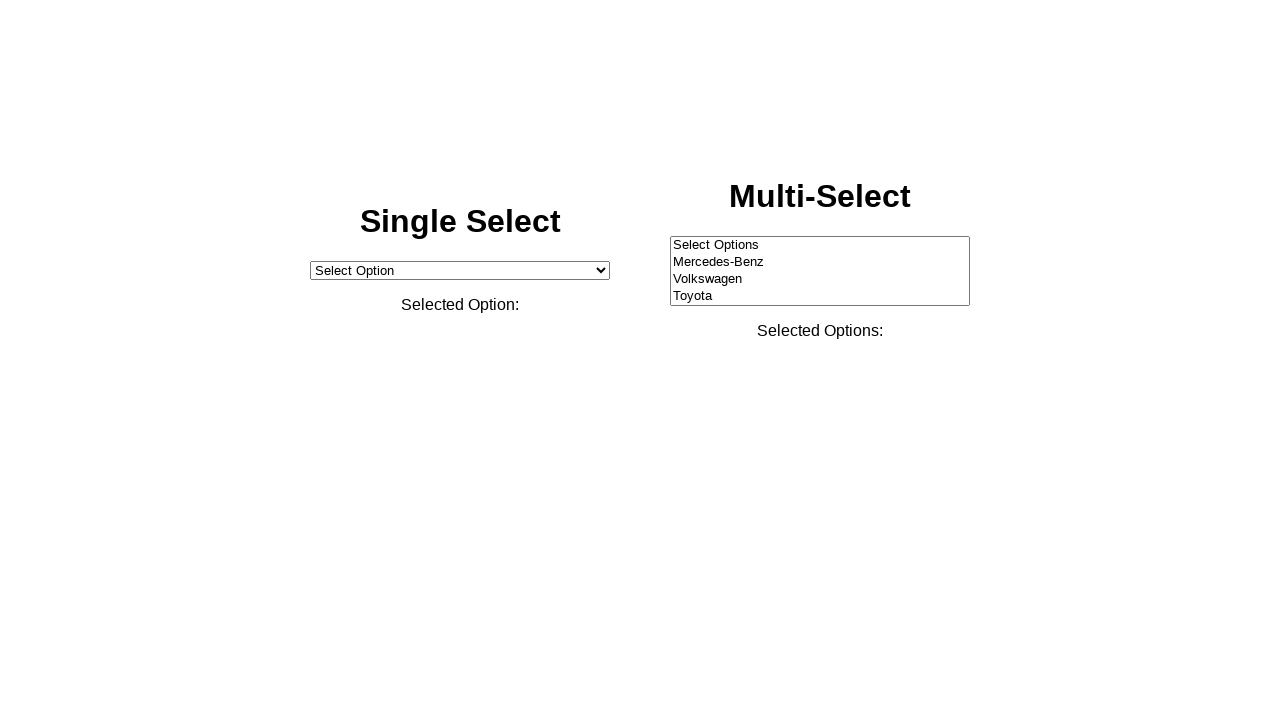

Selected third option (index 2) from multi-select dropdown on #multiSelect
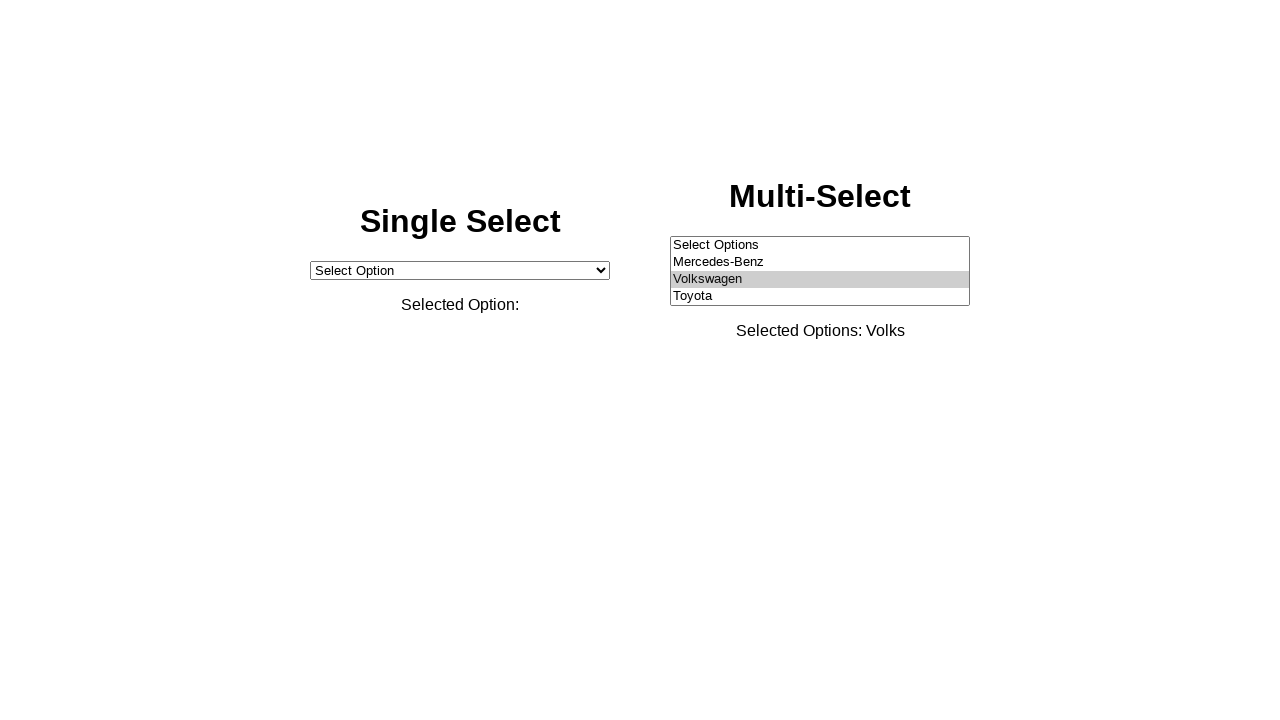

Waited 2 seconds for UI to update
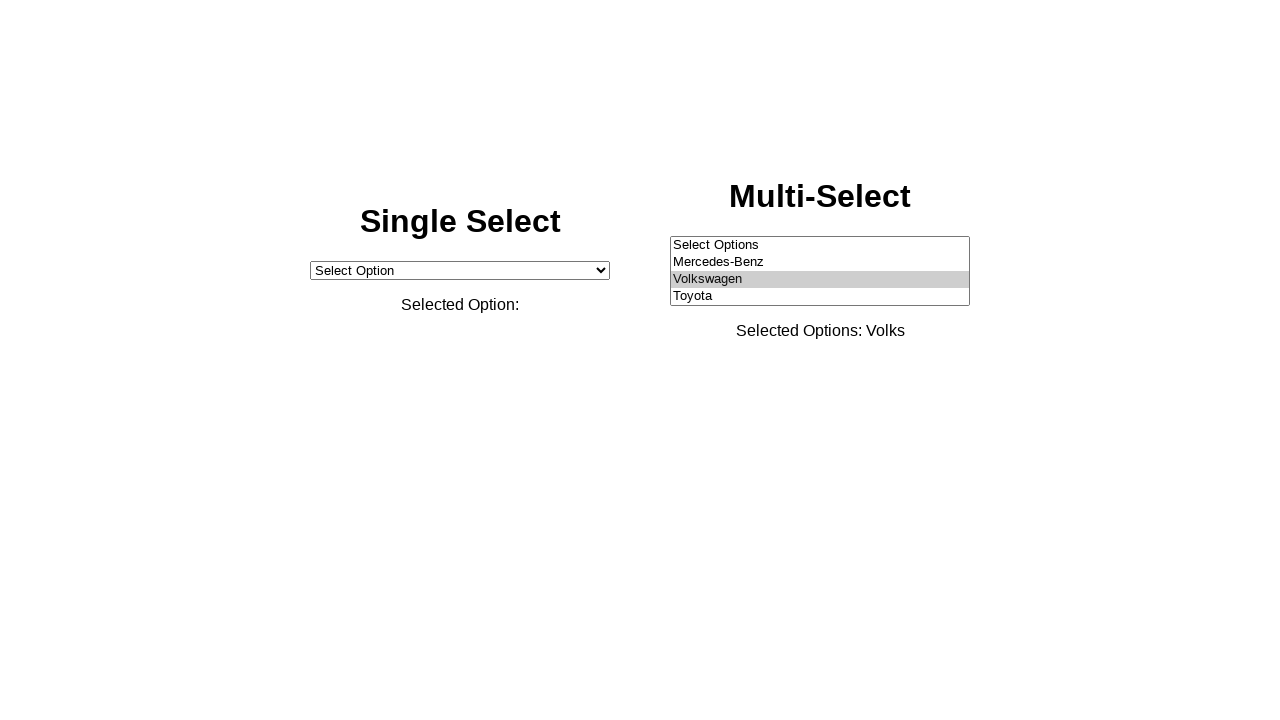

Selected 'BMW' option by value from multi-select dropdown on #multiSelect
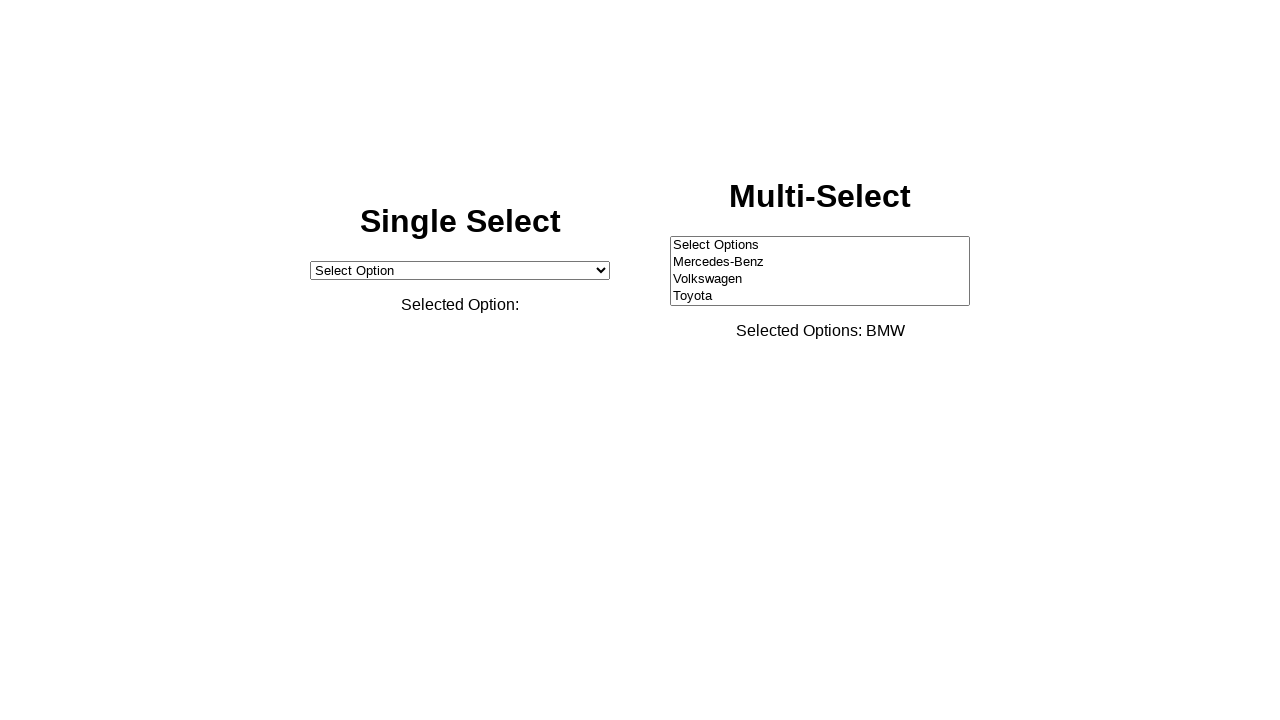

Waited 2 seconds for UI to update
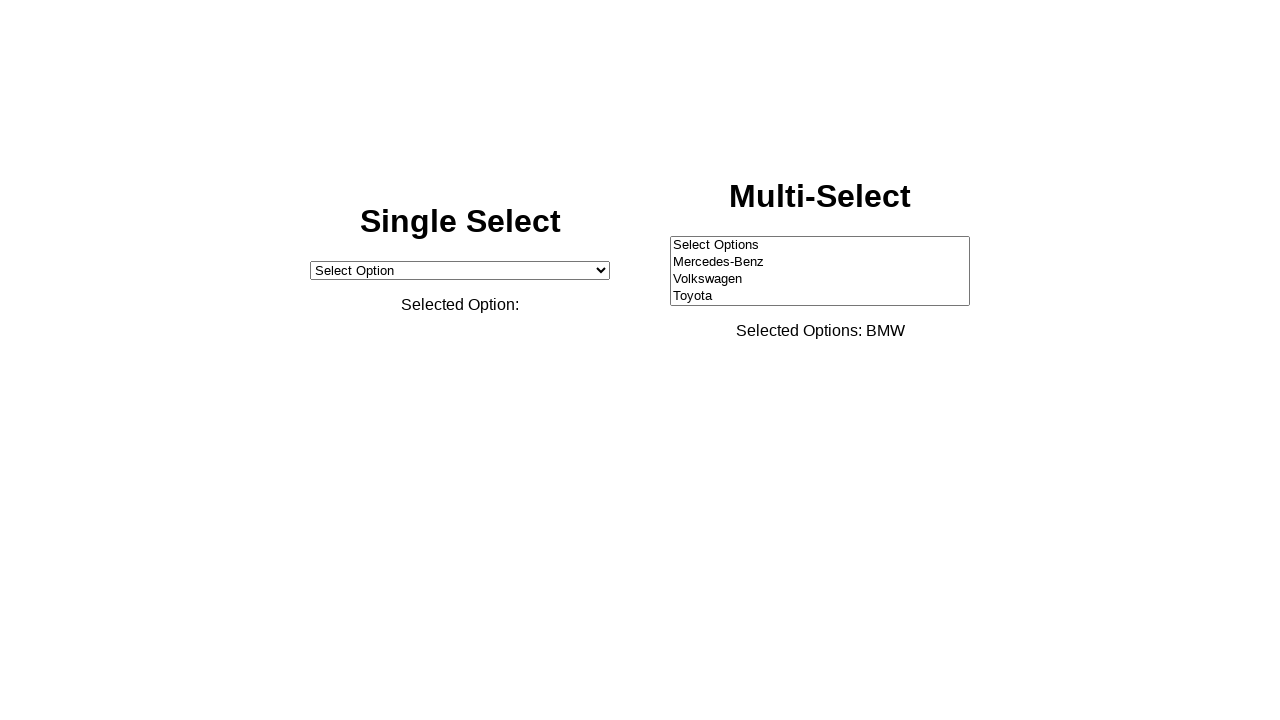

Selected 'Jeep' option by visible text from multi-select dropdown on #multiSelect
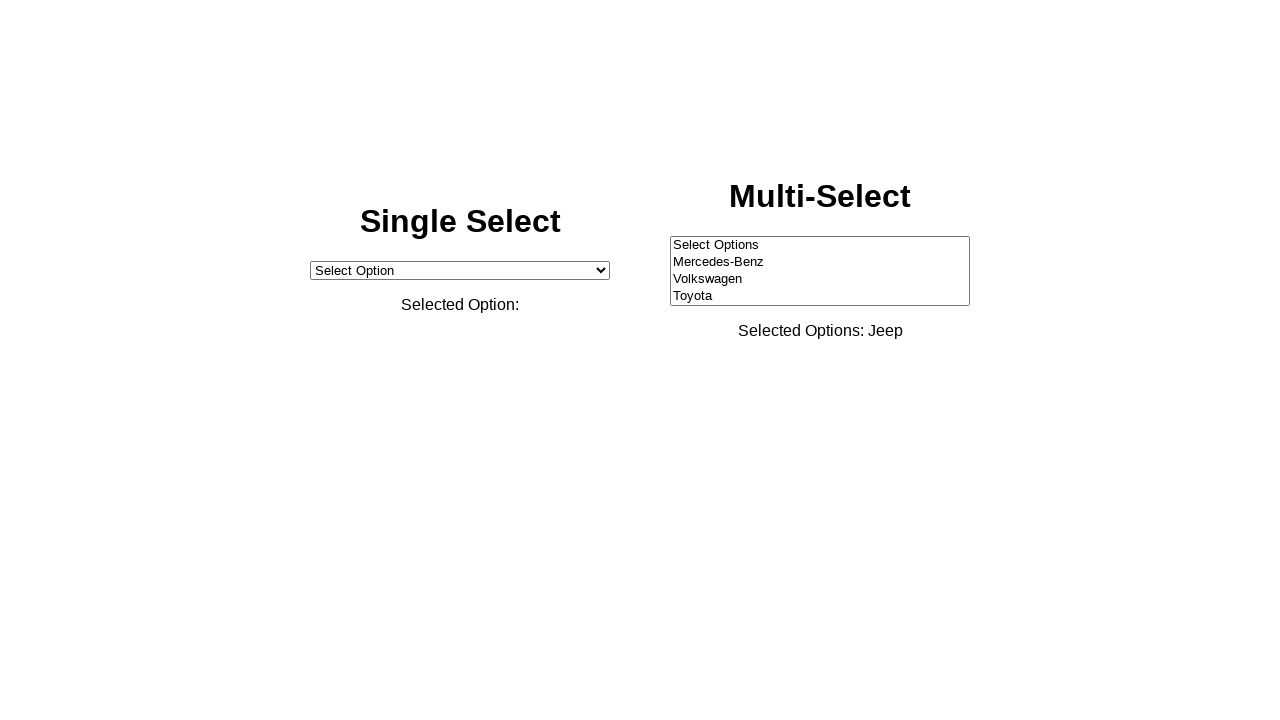

Waited 2 seconds for UI to update
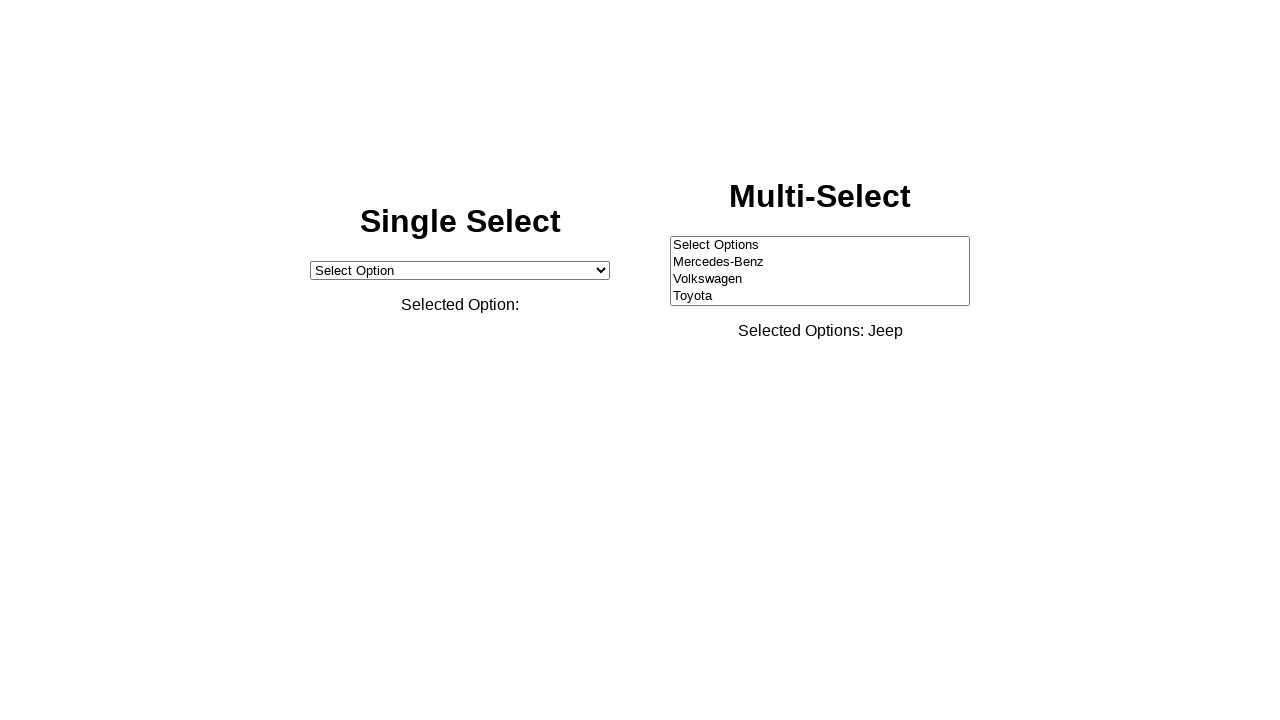

Verified multi-select dropdown is present with selected options
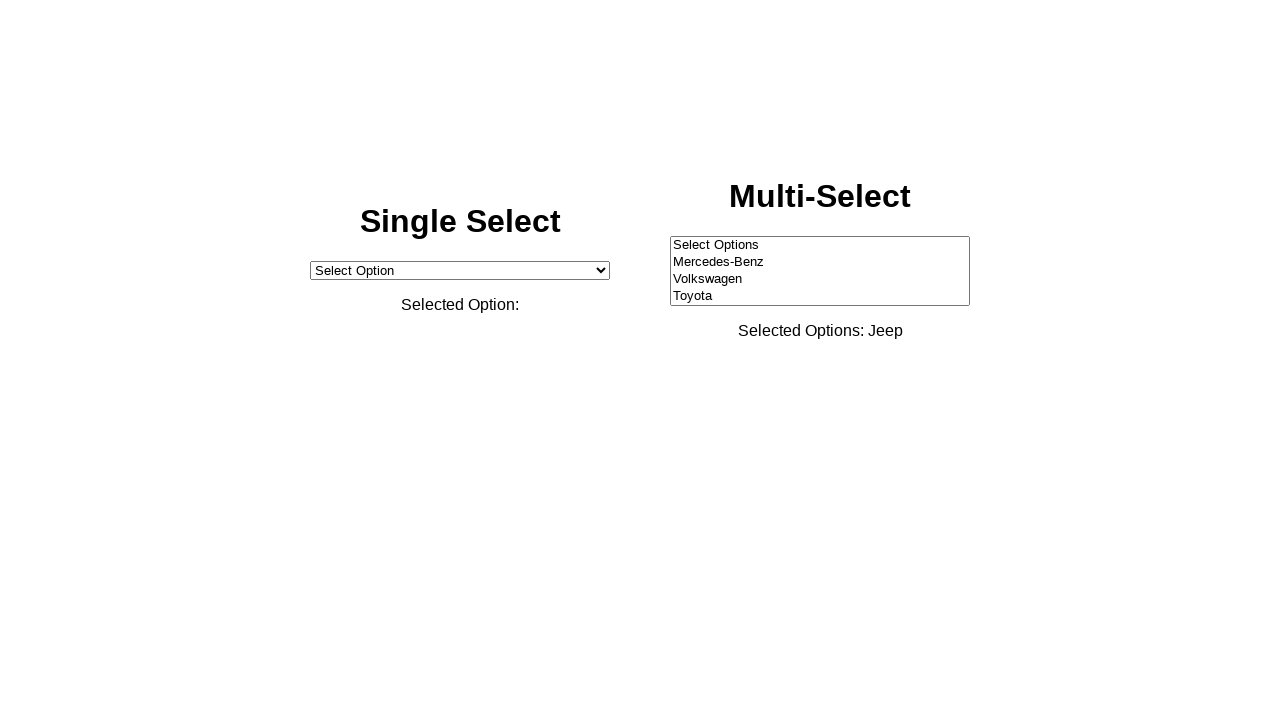

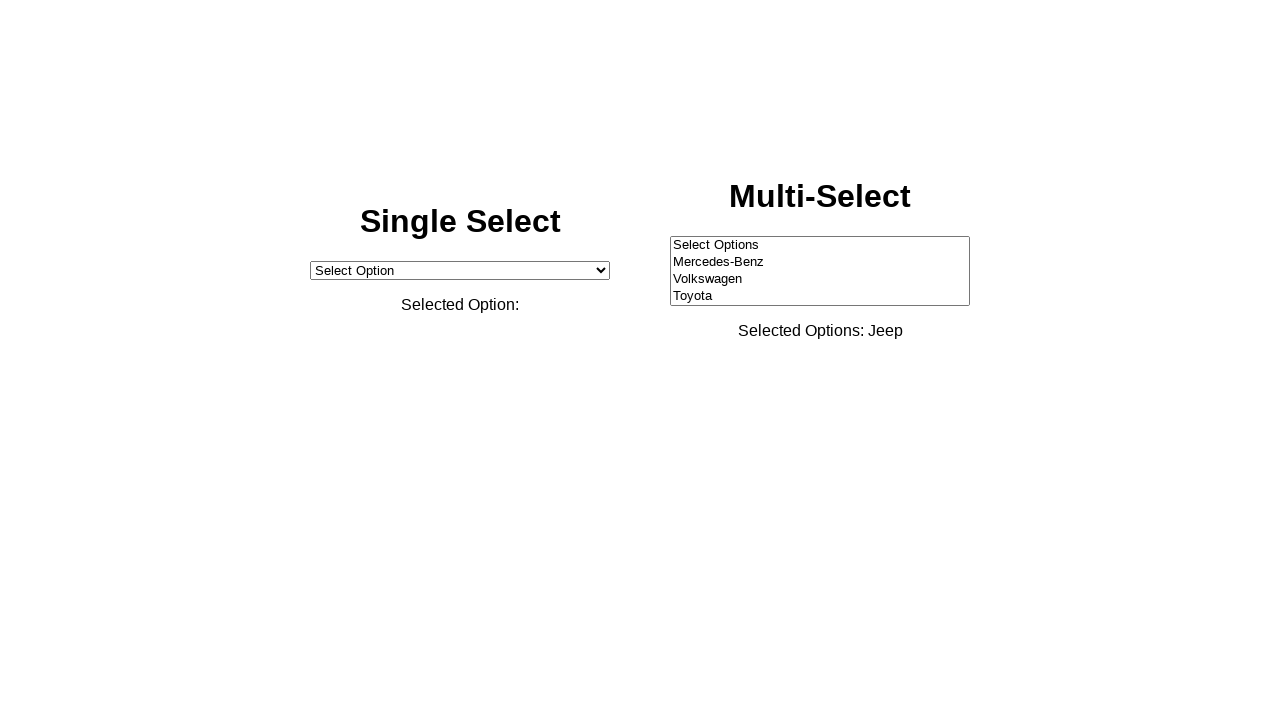